Navigates to the DemoQA homepage and clicks on the Forms heading to access the forms section

Starting URL: https://demoqa.com/

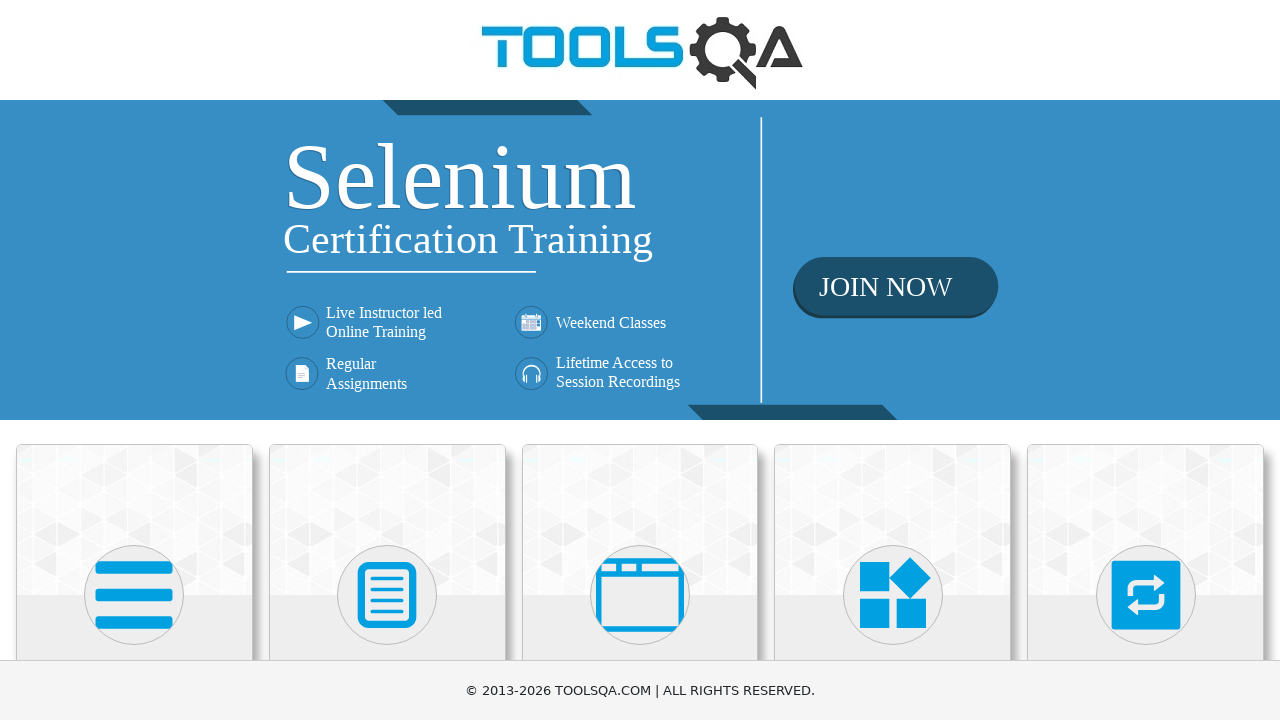

Navigated to DemoQA homepage
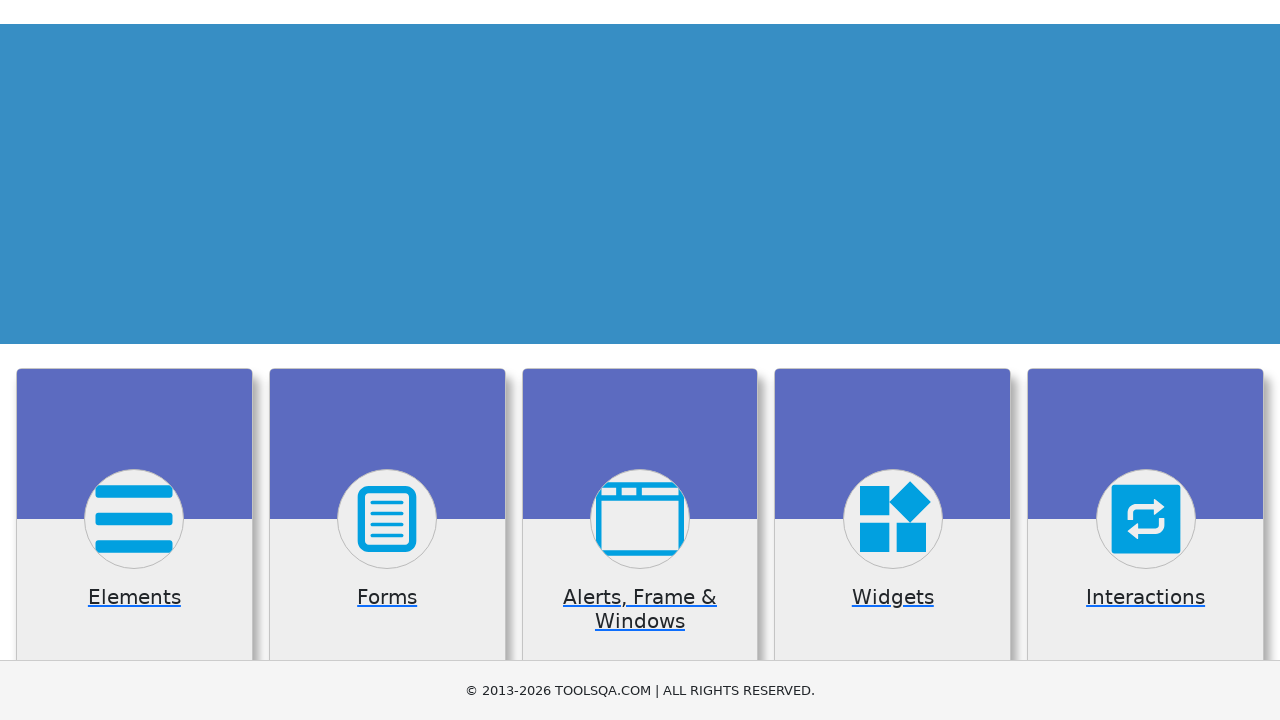

Clicked on Forms heading to access the forms section at (387, 360) on internal:role=heading[name="Forms"i]
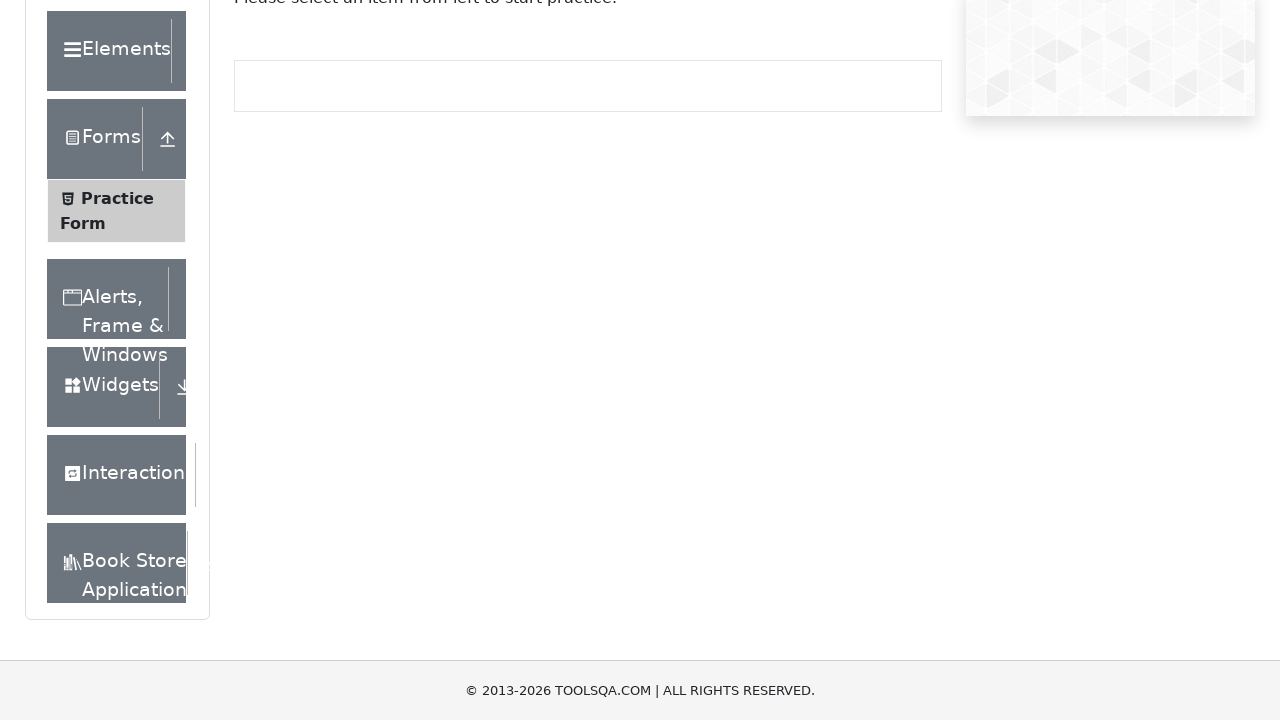

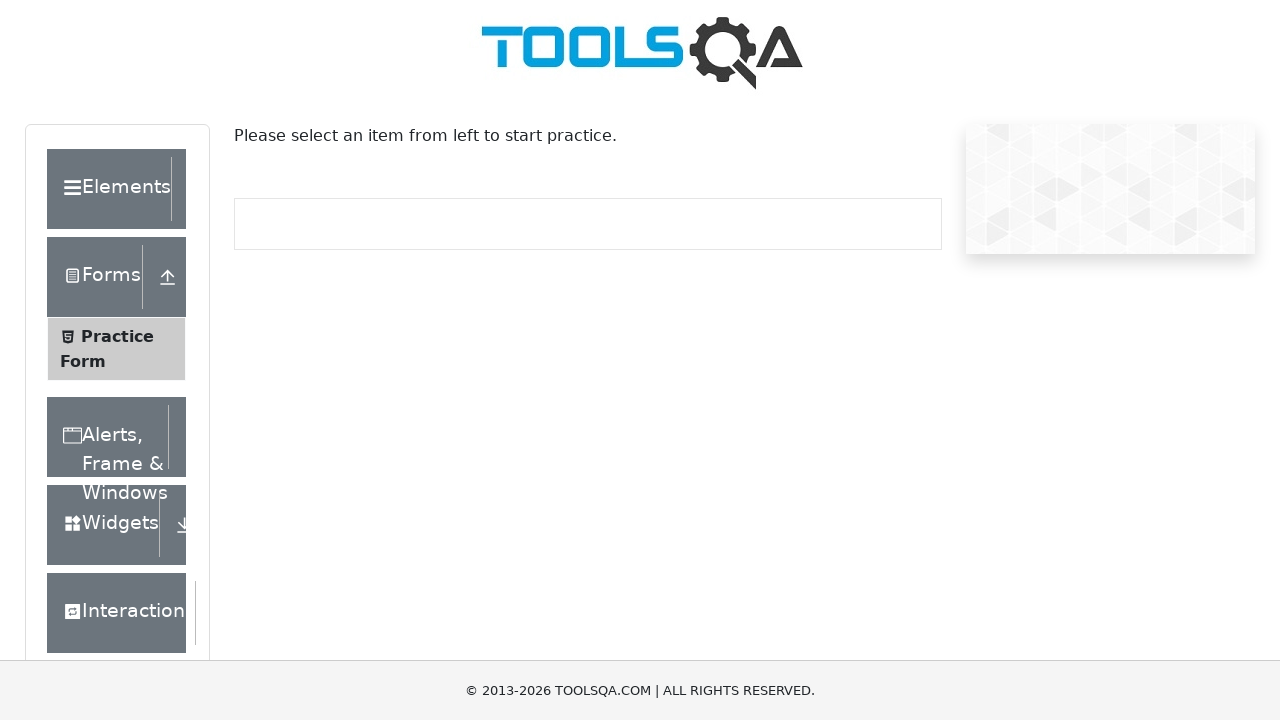